Tests various UI interactions on a practice page including clicking checkboxes, entering text in a name field, handling JavaScript alerts, and handling confirm dialogs.

Starting URL: http://qaclickacademy.com/practice.php

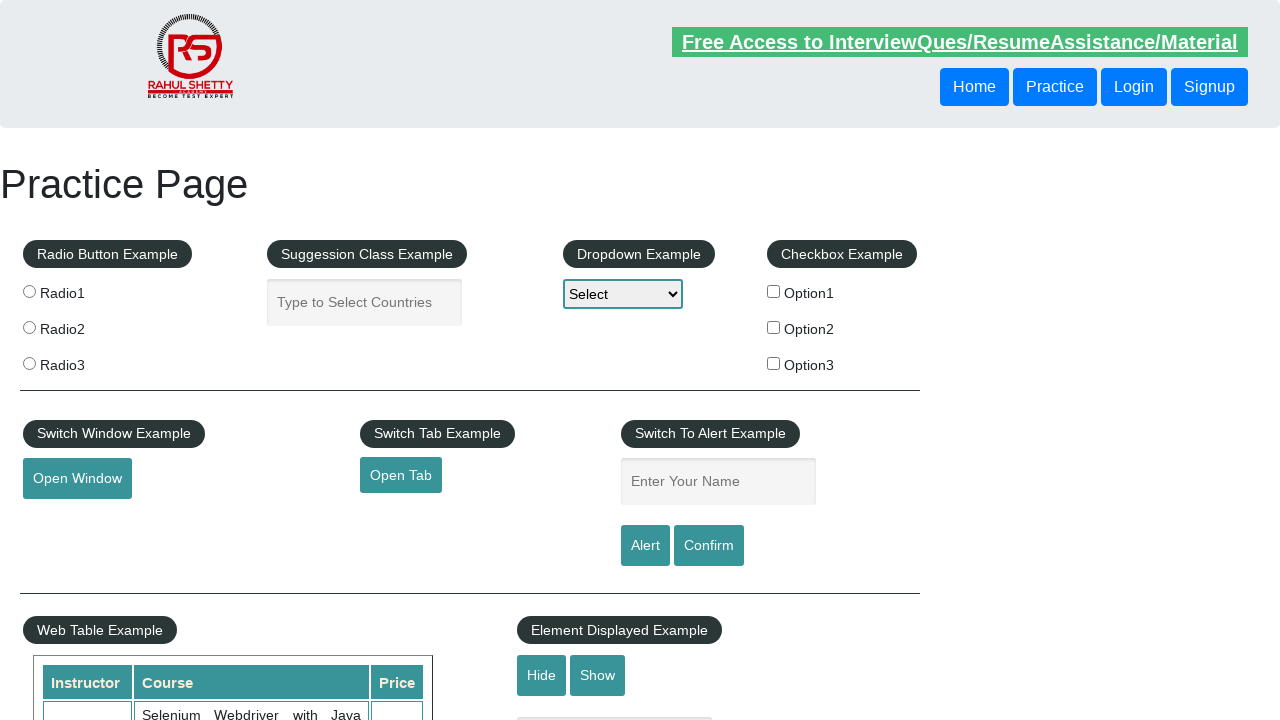

Clicked checkbox option 1 to select it at (774, 291) on #checkBoxOption1
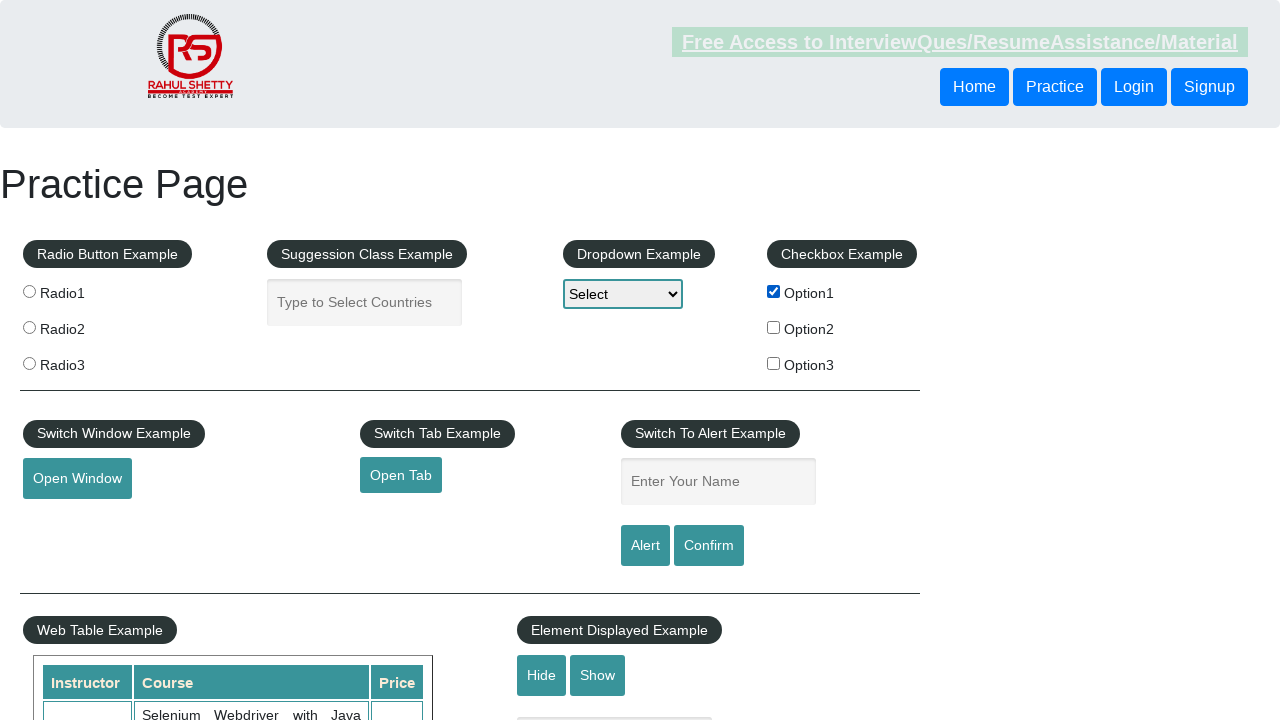

Verified checkbox option 1 is selected
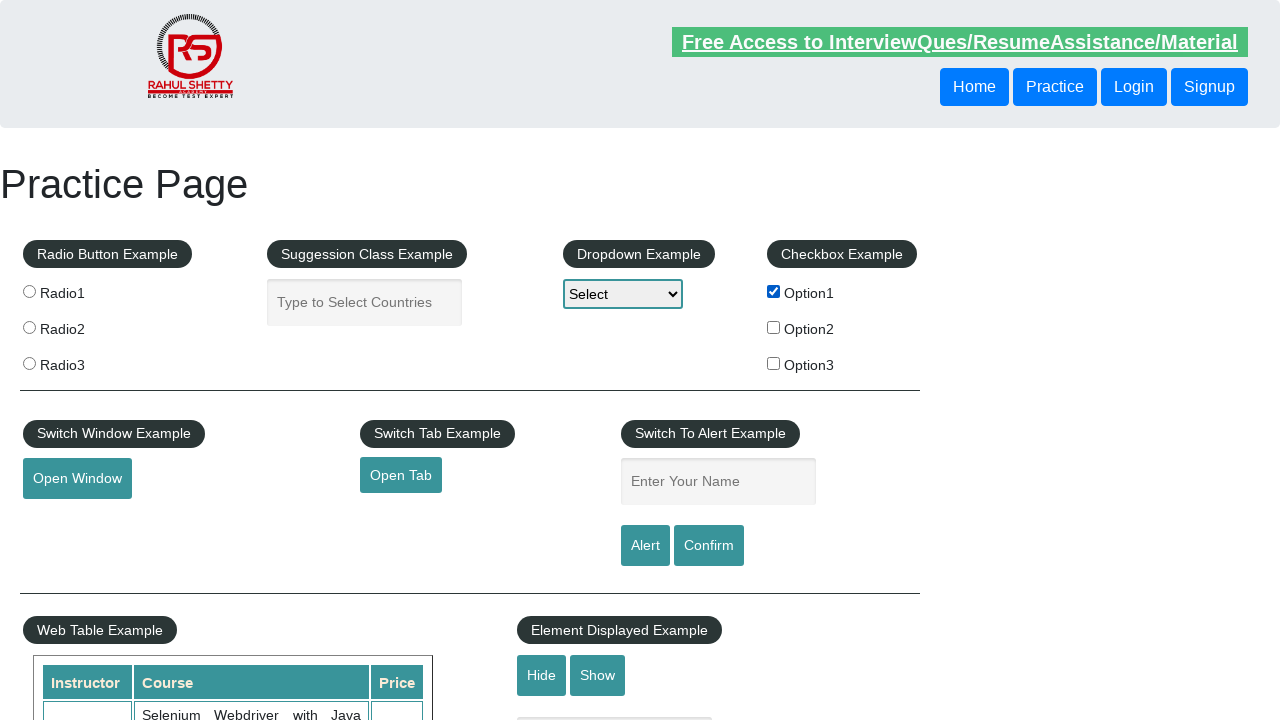

Clicked checkbox option 1 to deselect it at (774, 291) on #checkBoxOption1
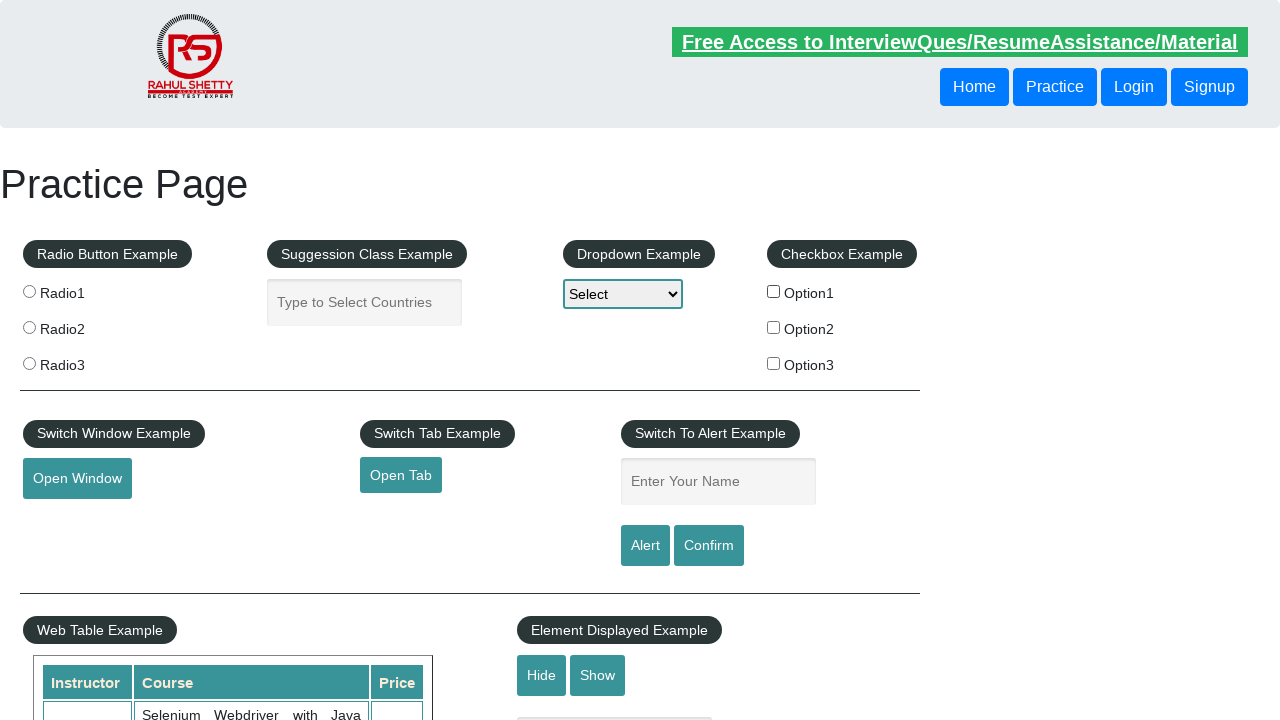

Verified checkbox option 1 is deselected
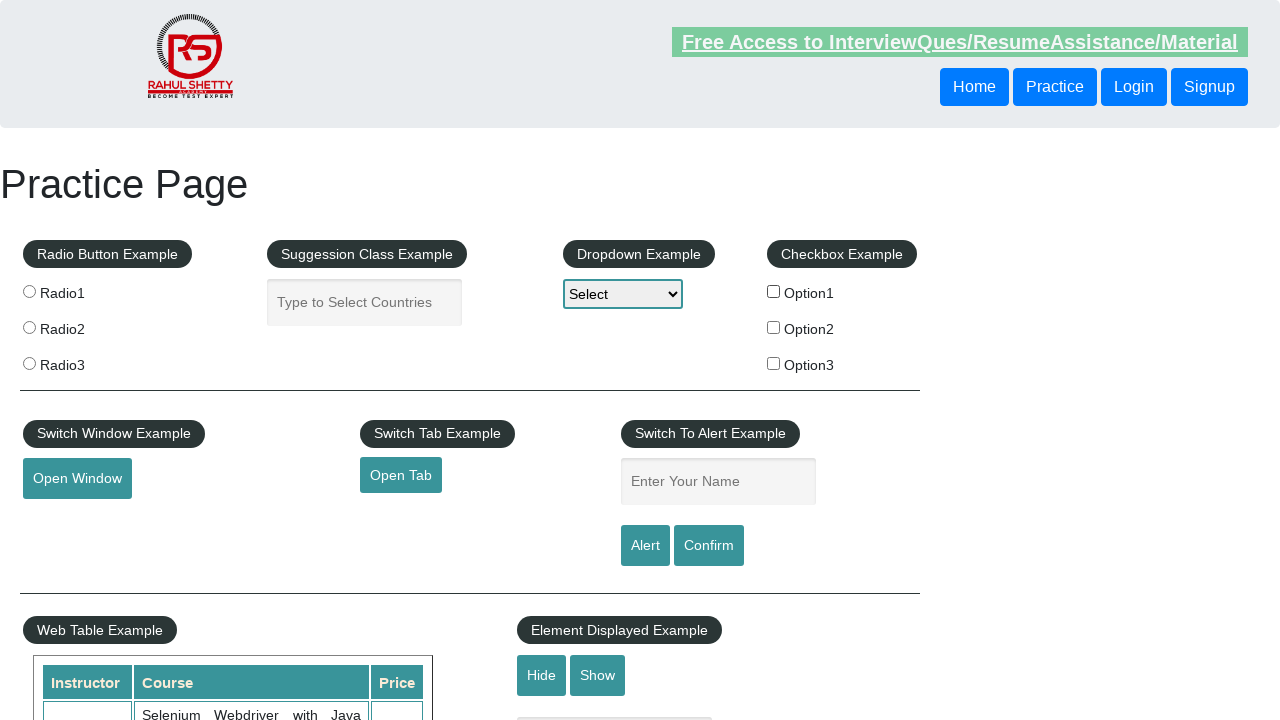

Counted 3 checkboxes on the page
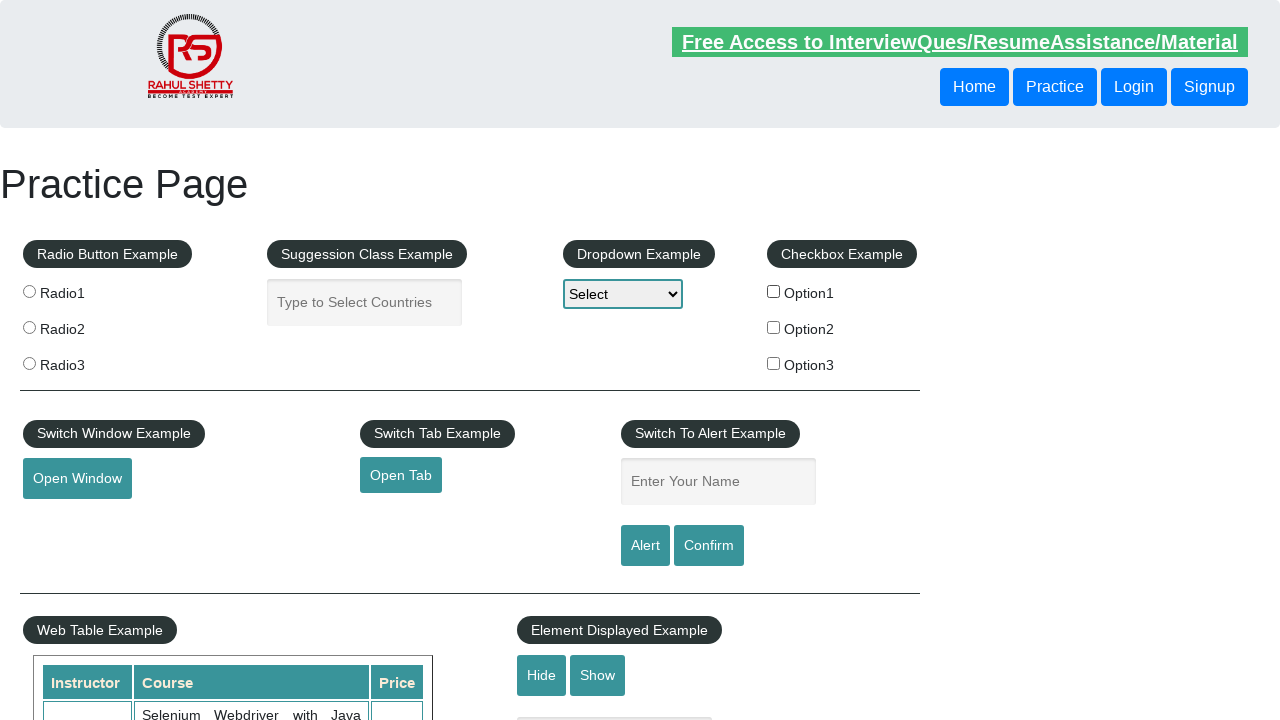

Filled name field with 'Oscar' on #name
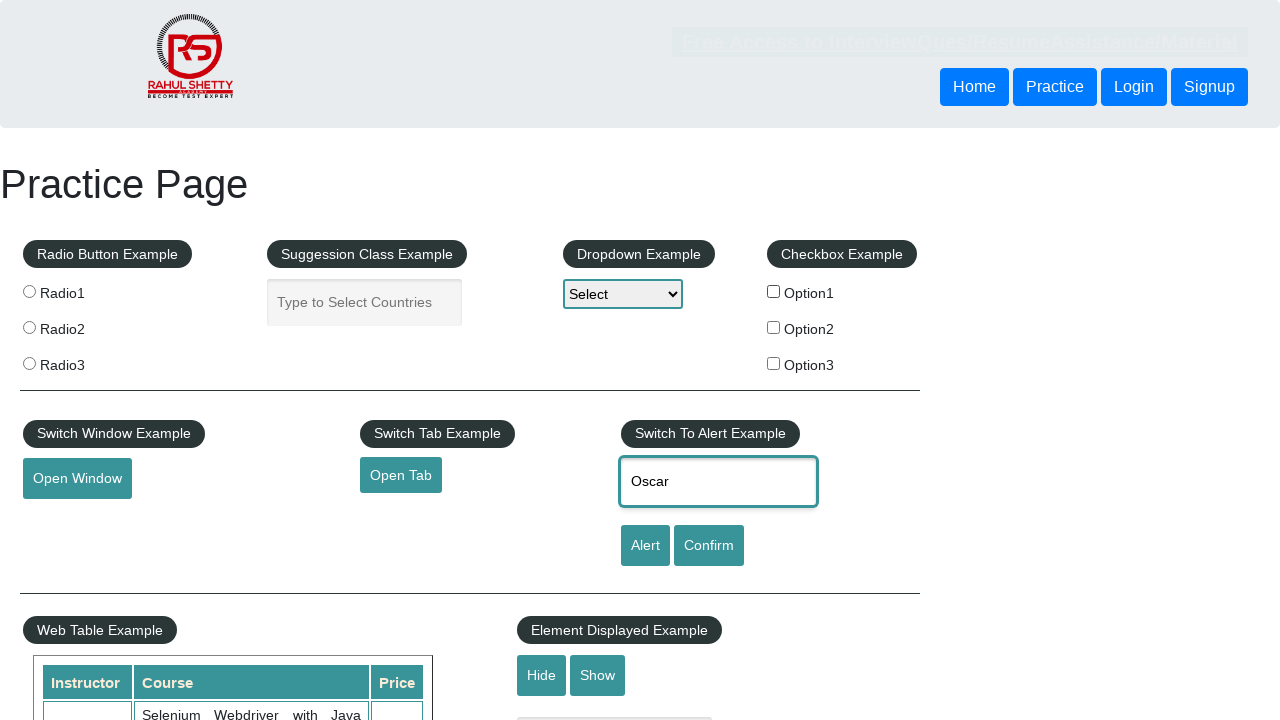

Clicked alert button to trigger JavaScript alert at (645, 546) on #alertbtn
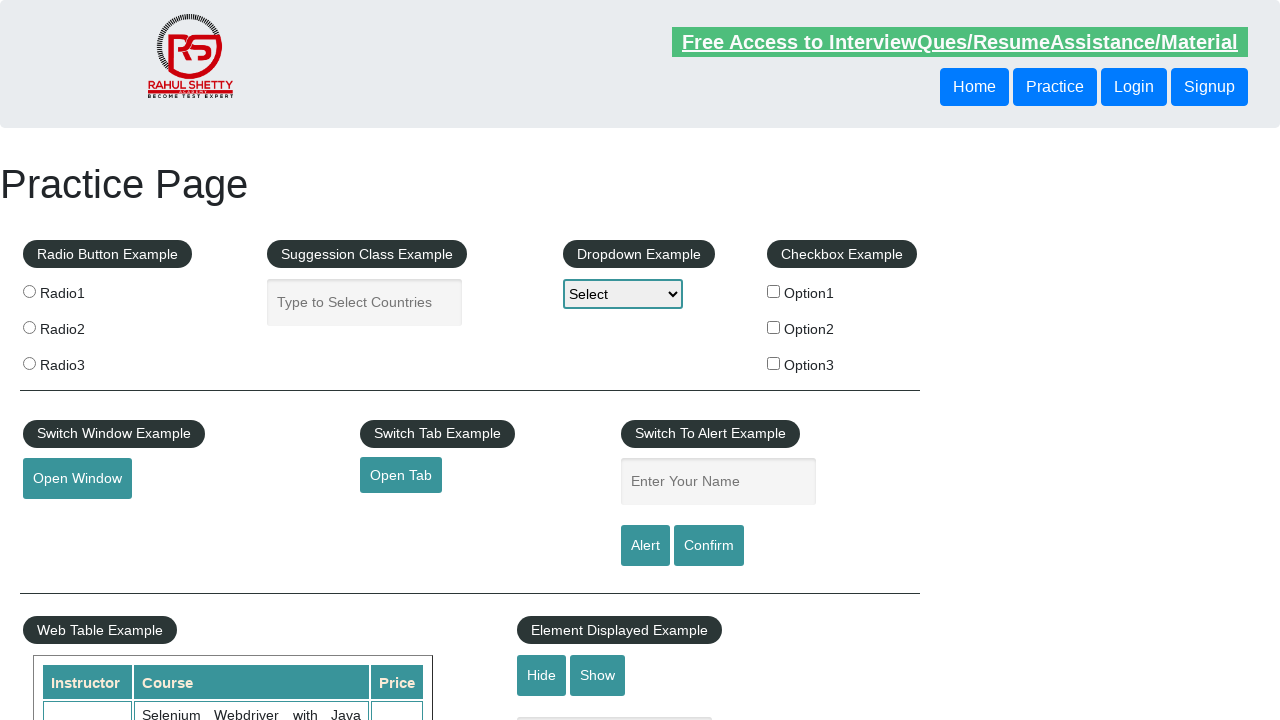

Set up dialog handler to accept alerts
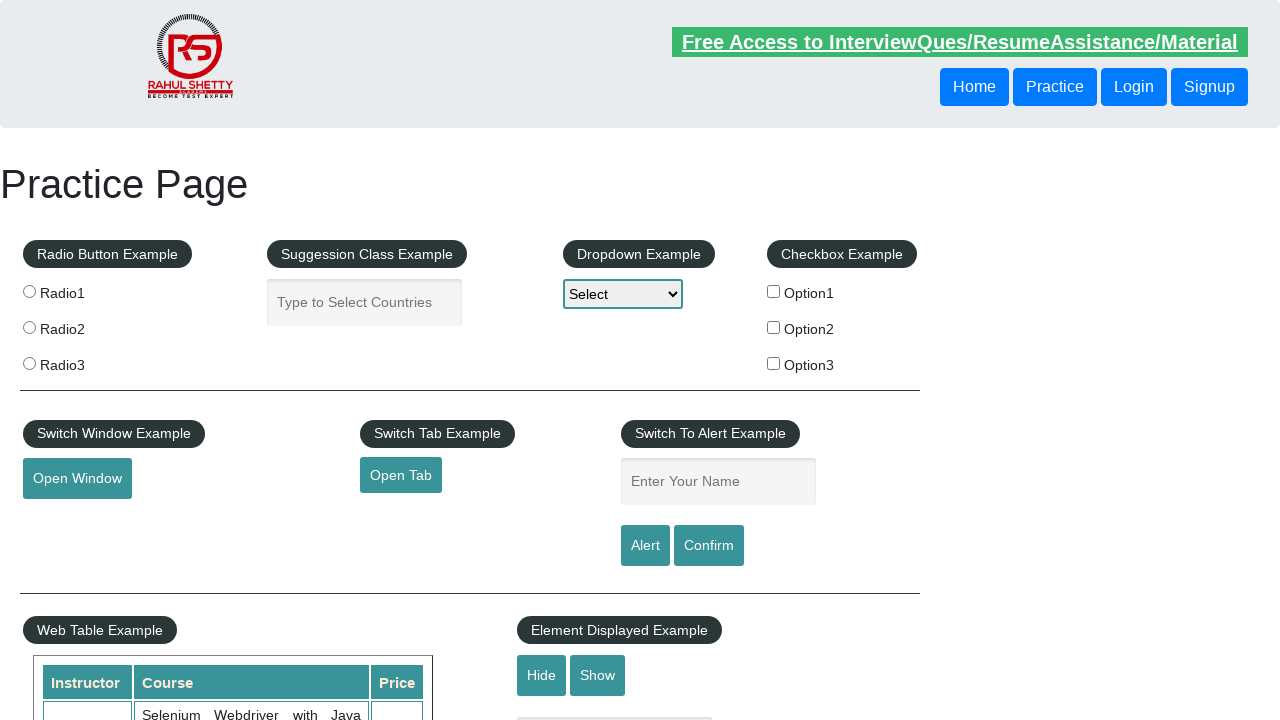

Waited for alert dialog to be handled
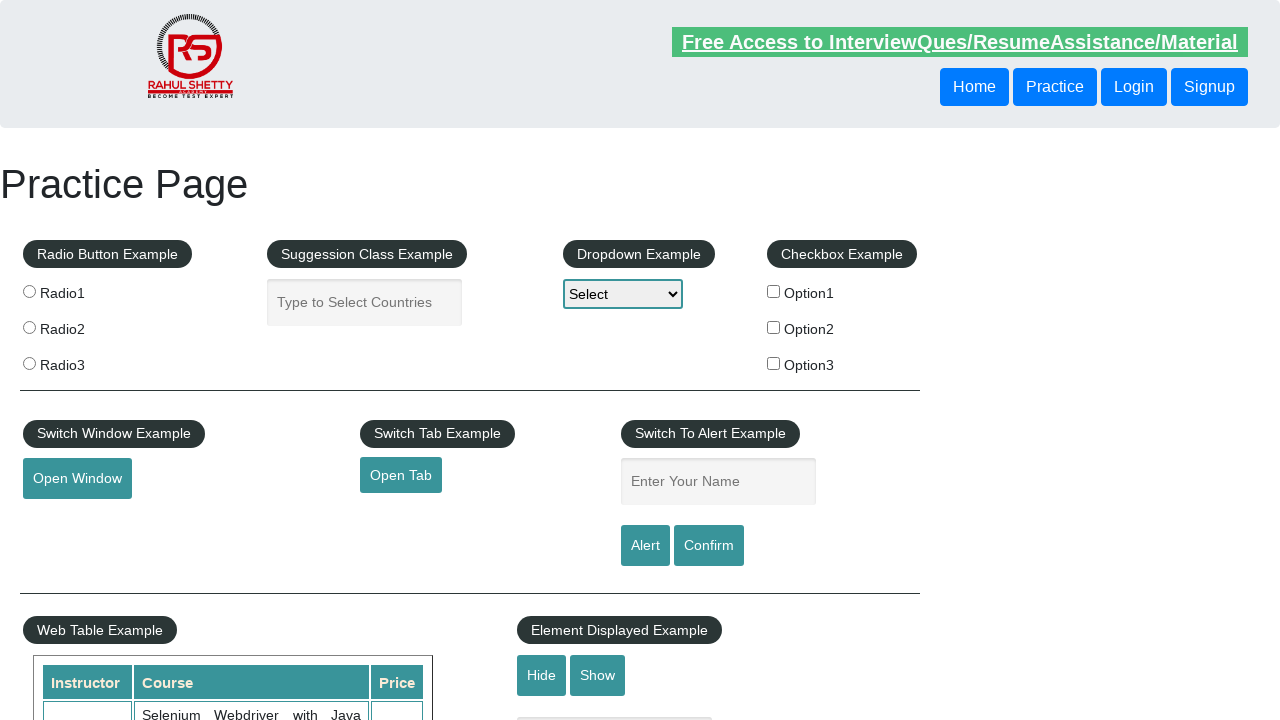

Filled name field with 'Oscar' again on #name
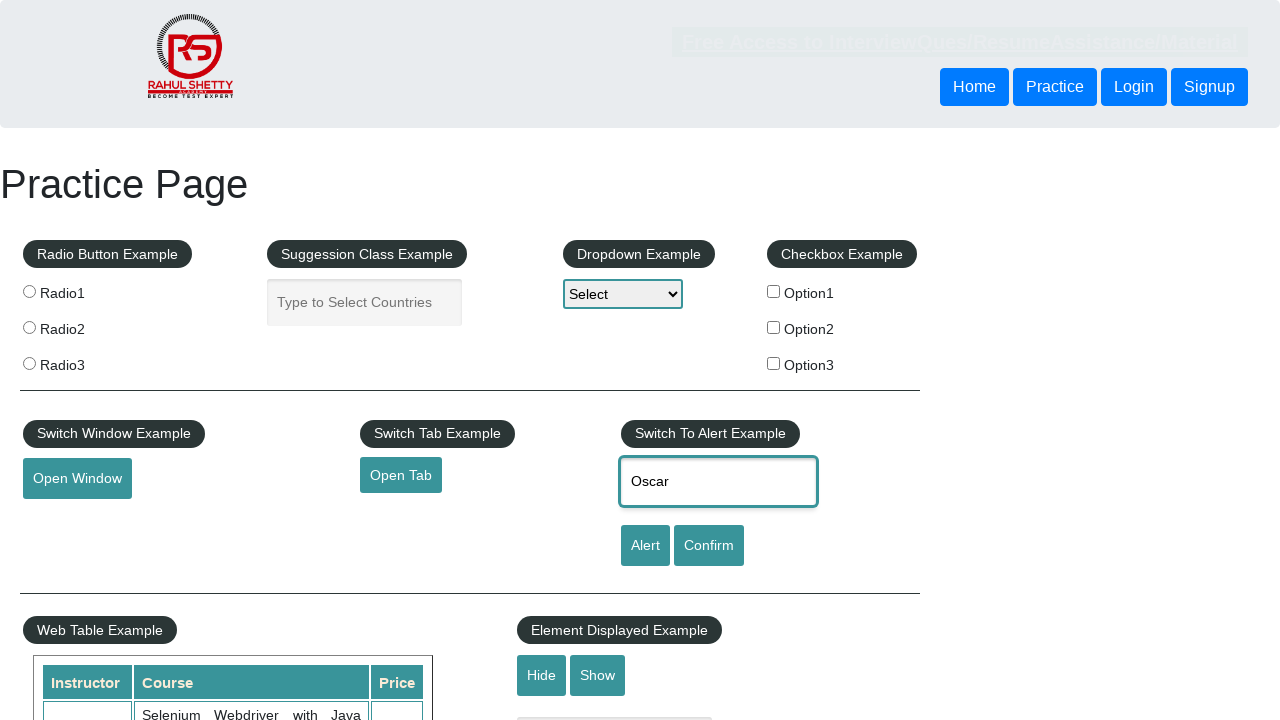

Set up dialog handler to dismiss confirm dialogs
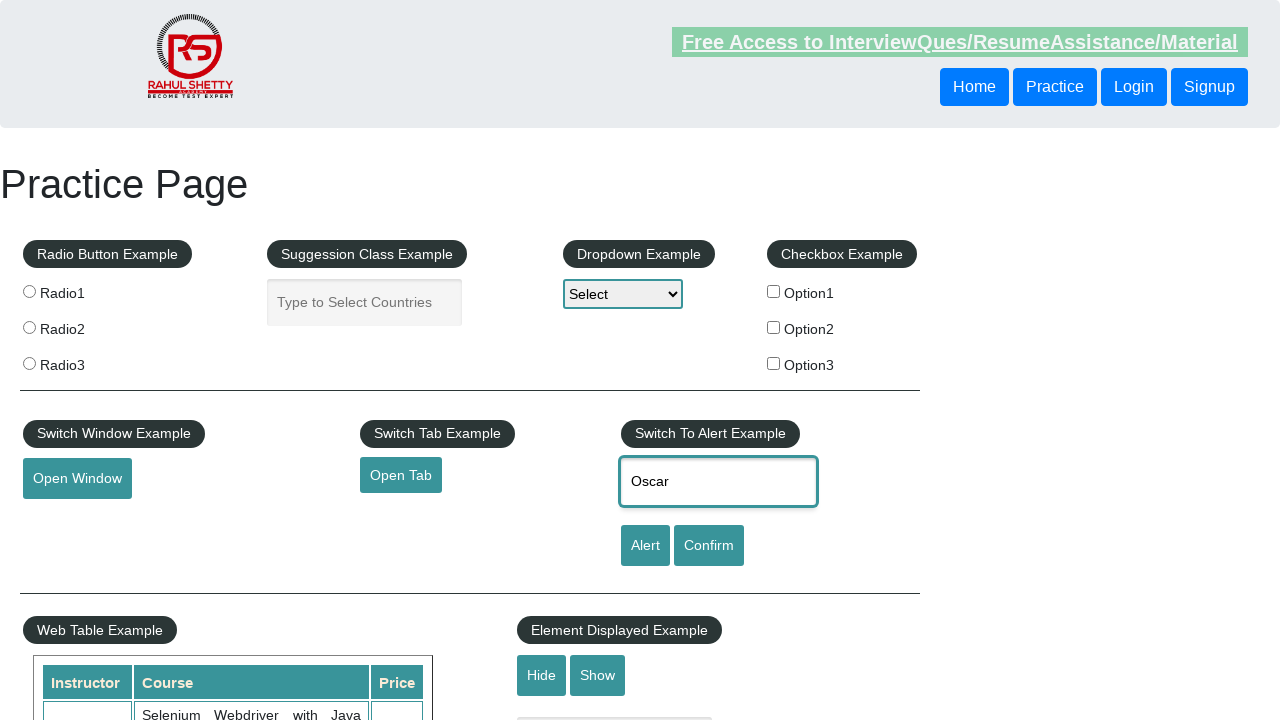

Clicked confirm button to trigger confirm dialog at (709, 546) on #confirmbtn
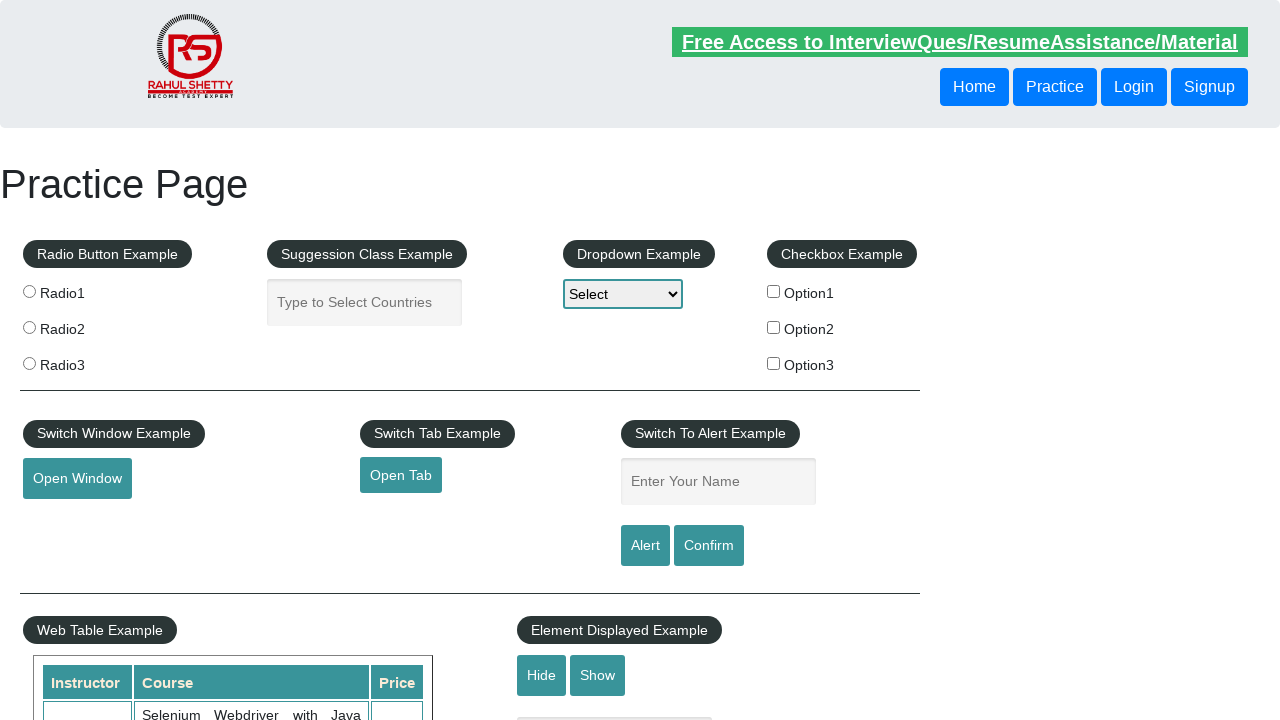

Waited for all interactions to complete
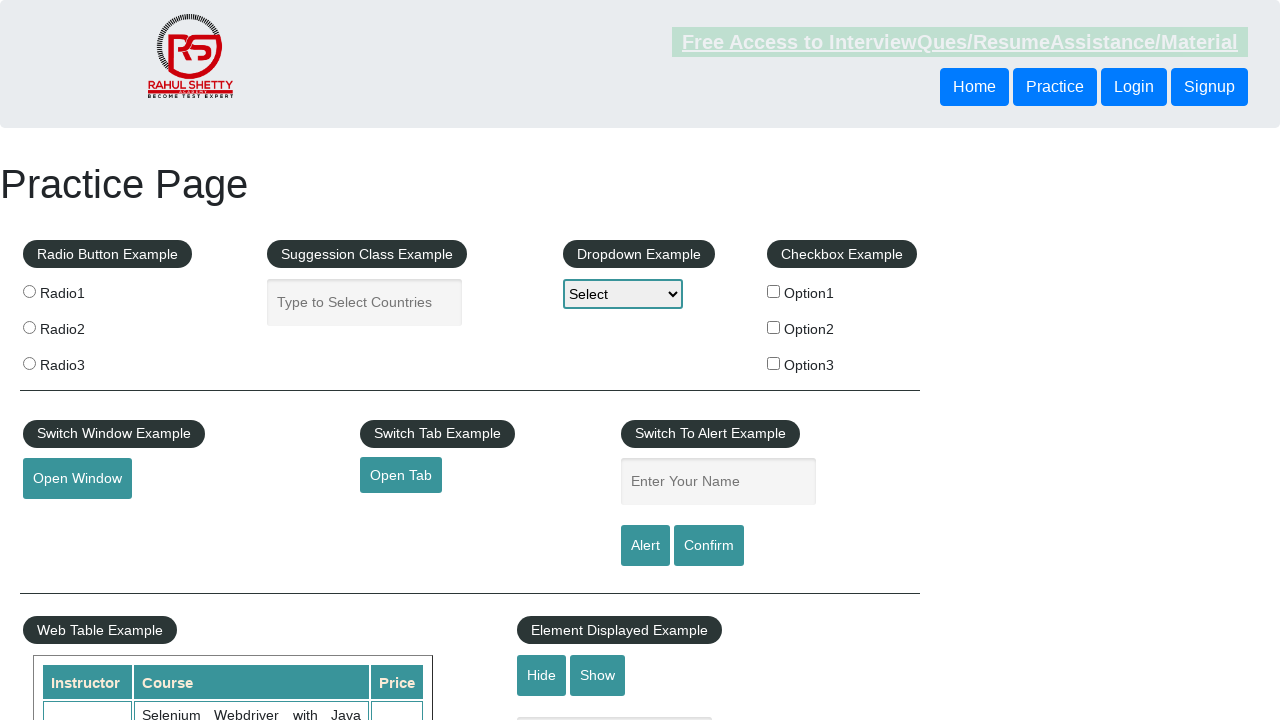

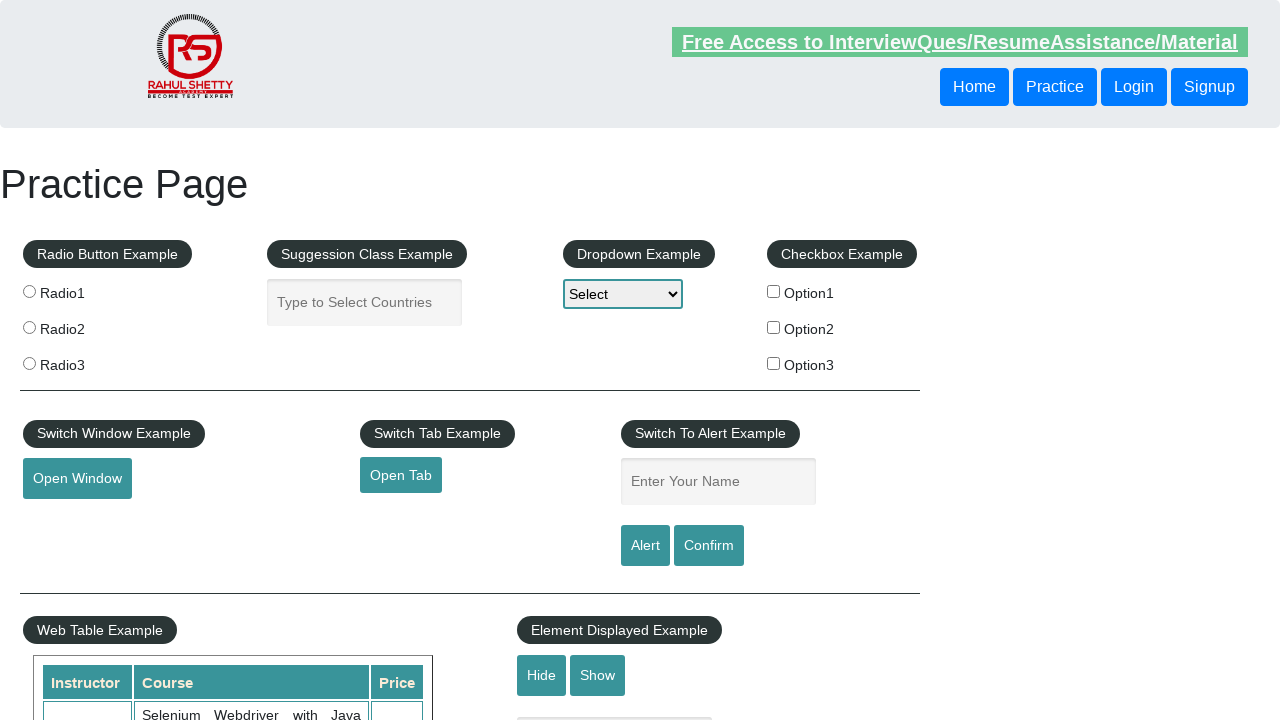